Tests the Text Box form by filling in name and email fields, submitting the form, and verifying the output displays the entered values.

Starting URL: https://demoqa.com/

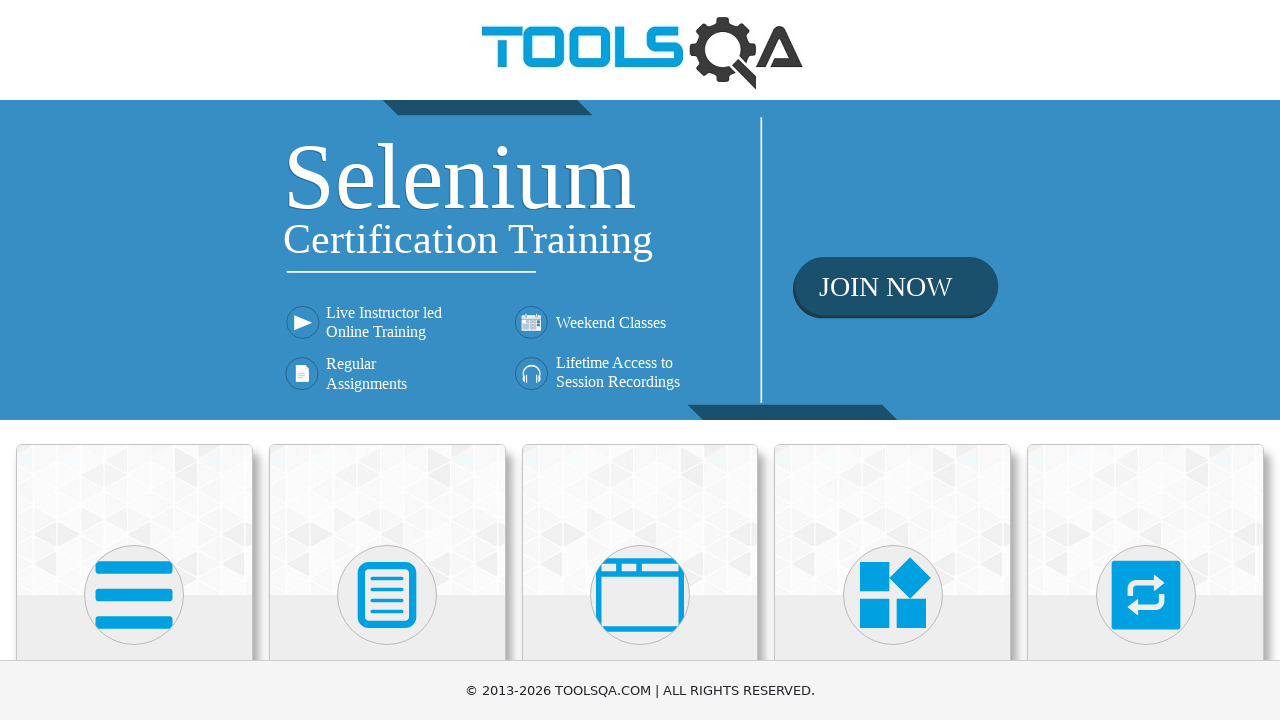

Clicked on Elements card at (134, 520) on xpath=(//div[@class='card-up'])[1]
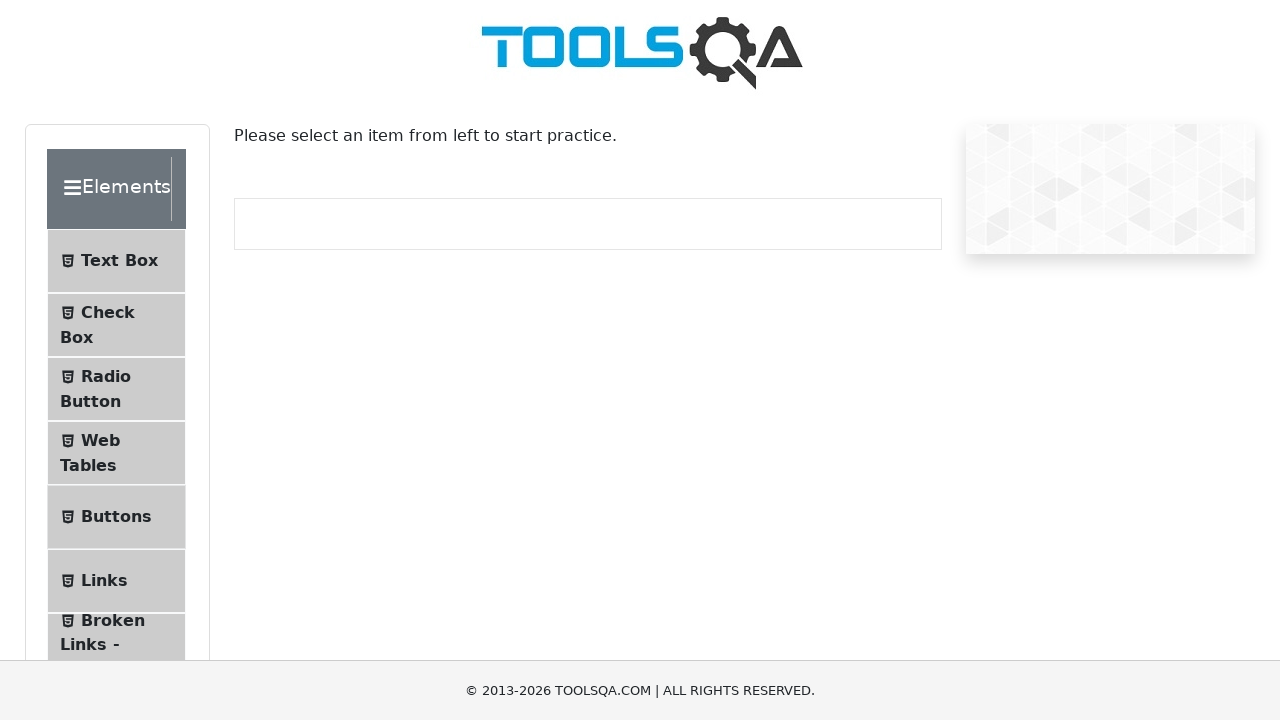

Clicked on Text Box menu item at (119, 261) on xpath=//span[contains(text(), 'Text Box')]
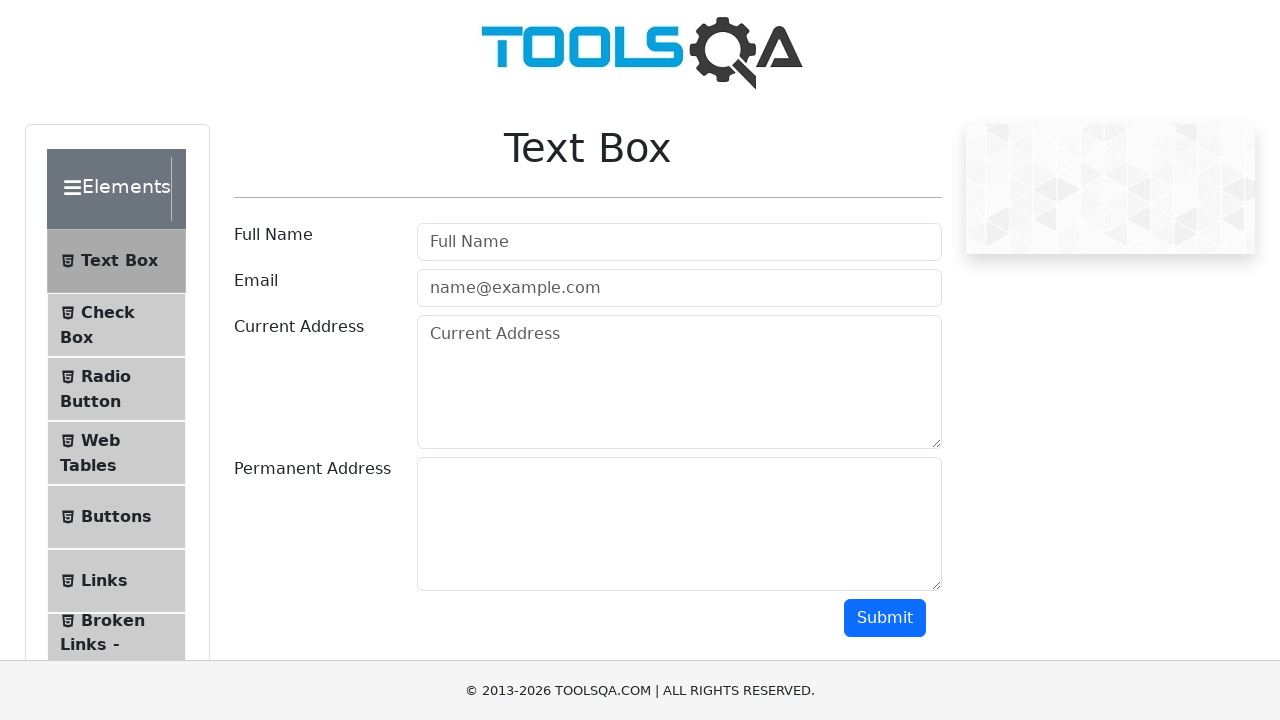

Filled in name field with 'Jane Dou' on #userName
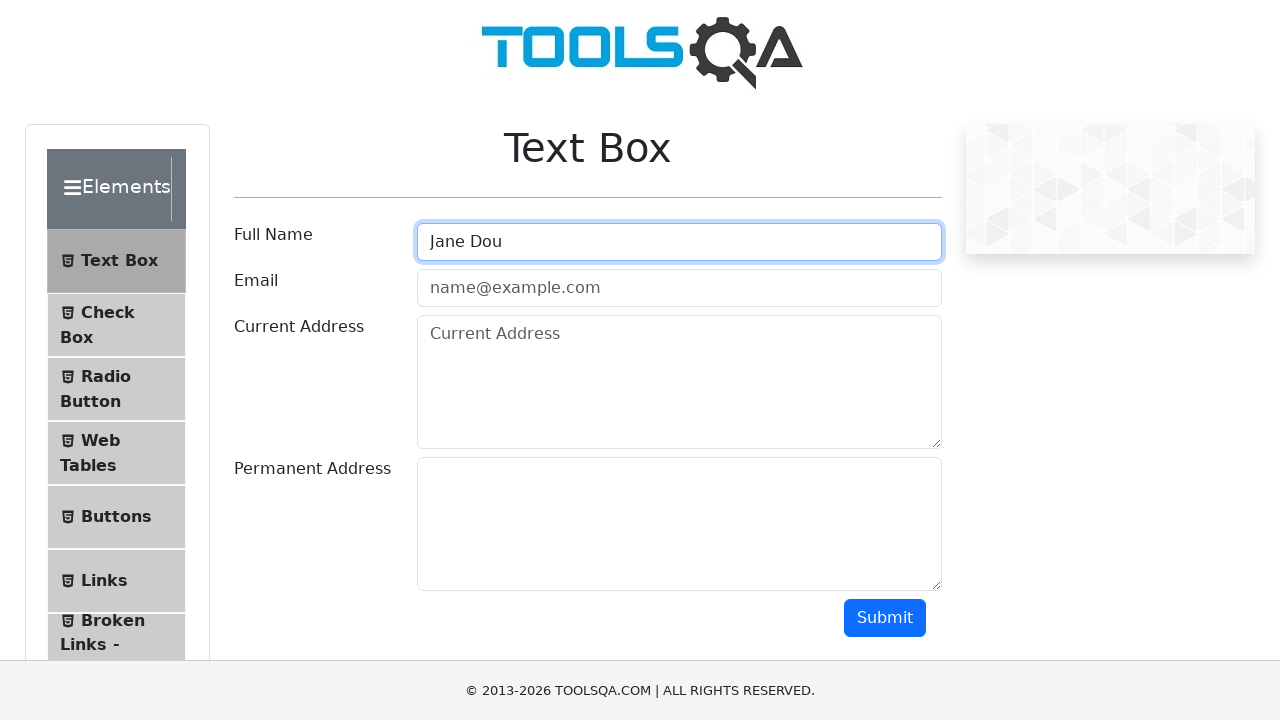

Filled in email field with 'example@example.com' on #userEmail
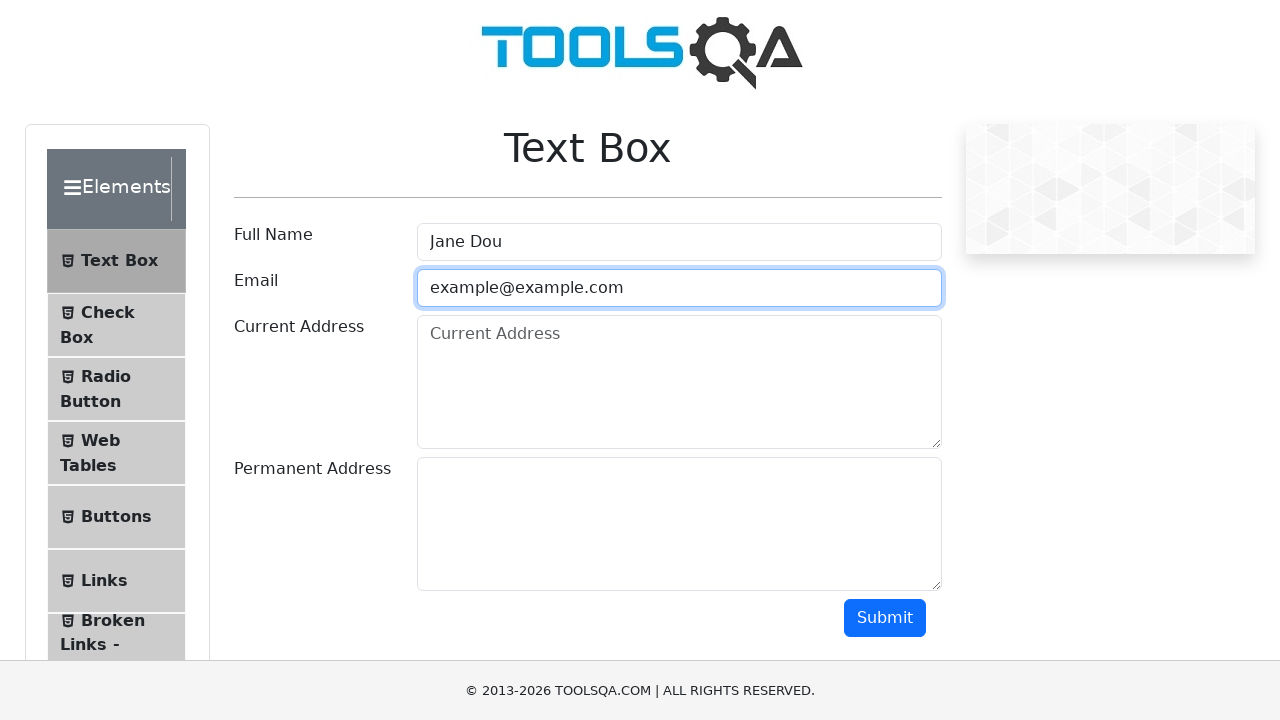

Clicked submit button at (885, 618) on #submit
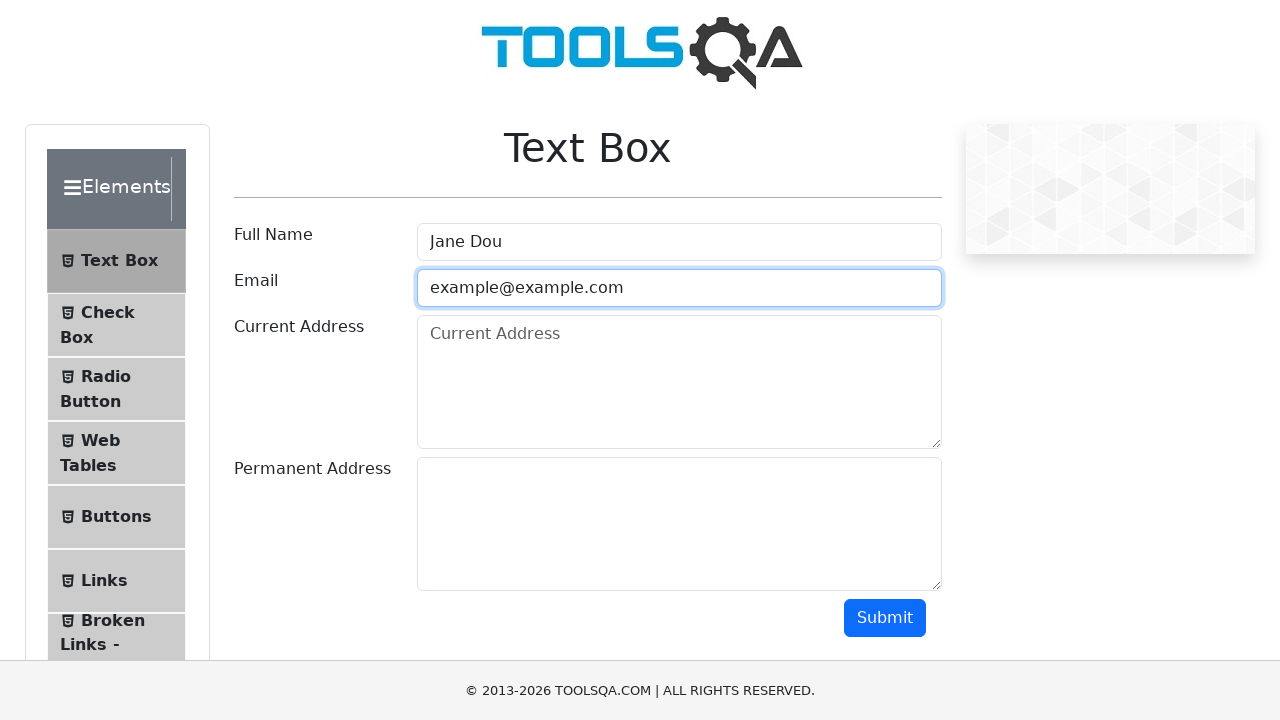

Output section loaded with submitted form data
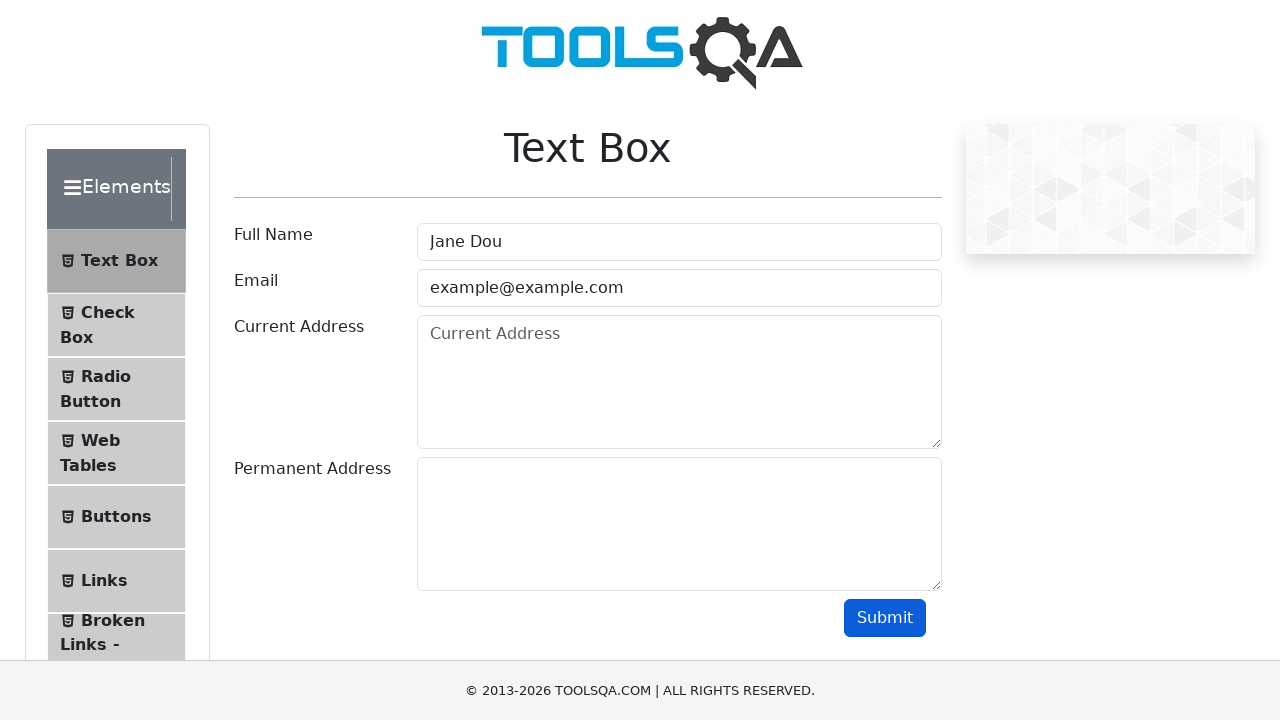

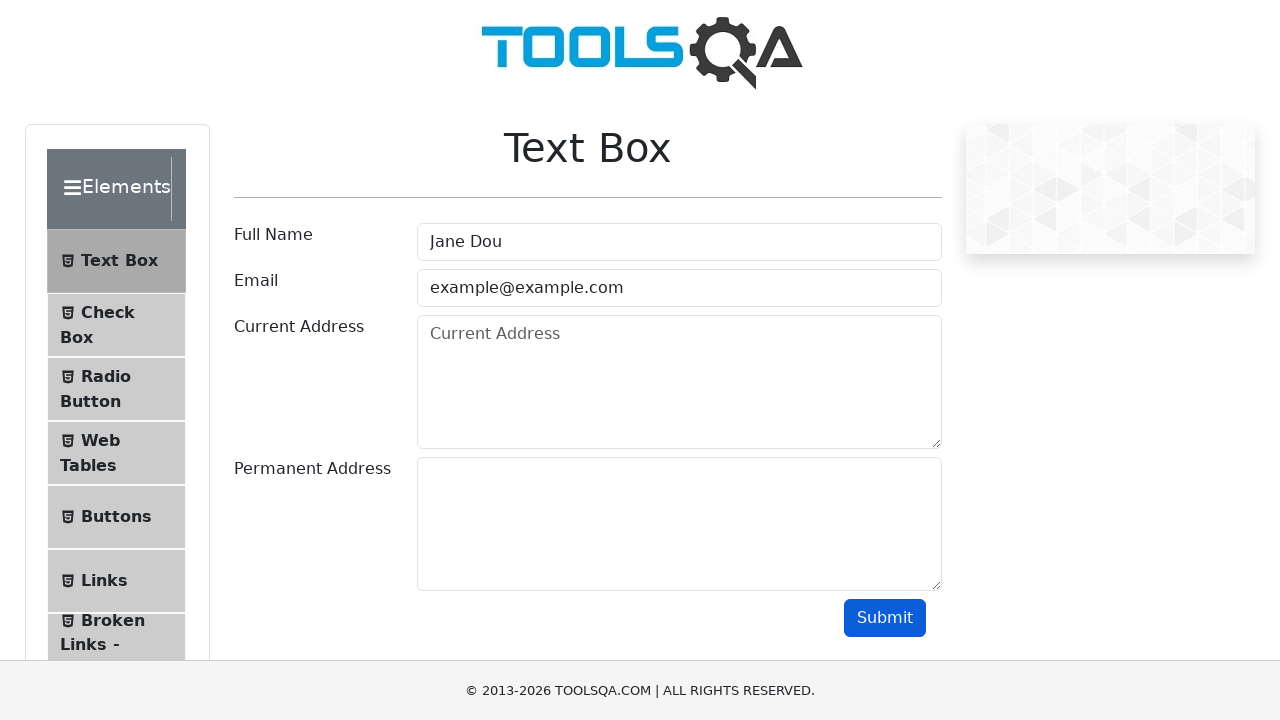